Clicks the second checkbox to uncheck it and verifies it becomes unchecked

Starting URL: http://the-internet.herokuapp.com/checkboxes

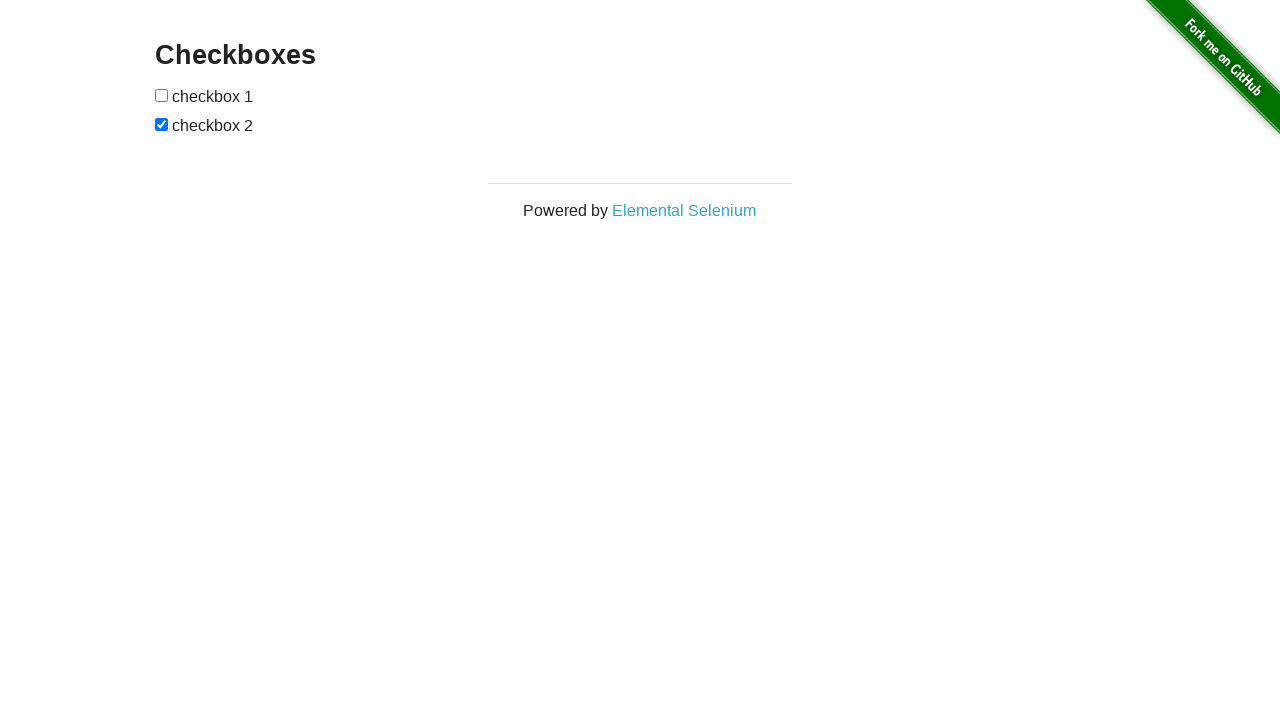

Waited for checkboxes to load on the page
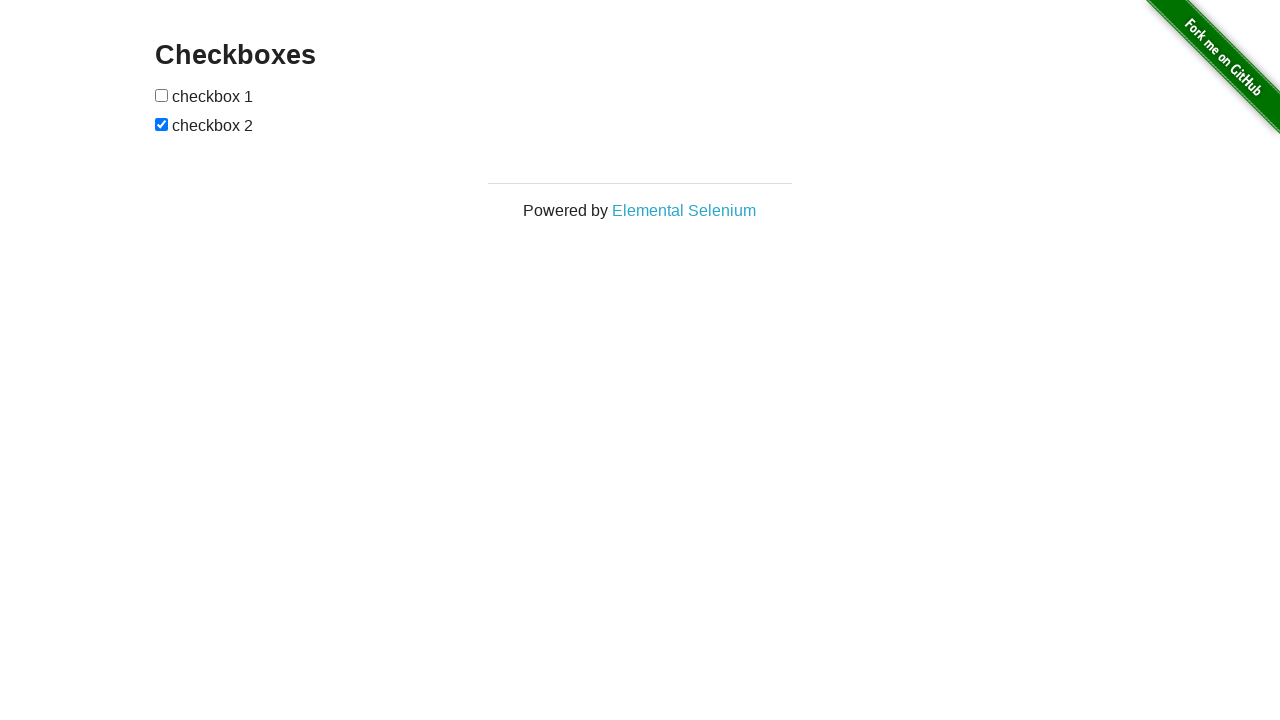

Retrieved all checkboxes from the page
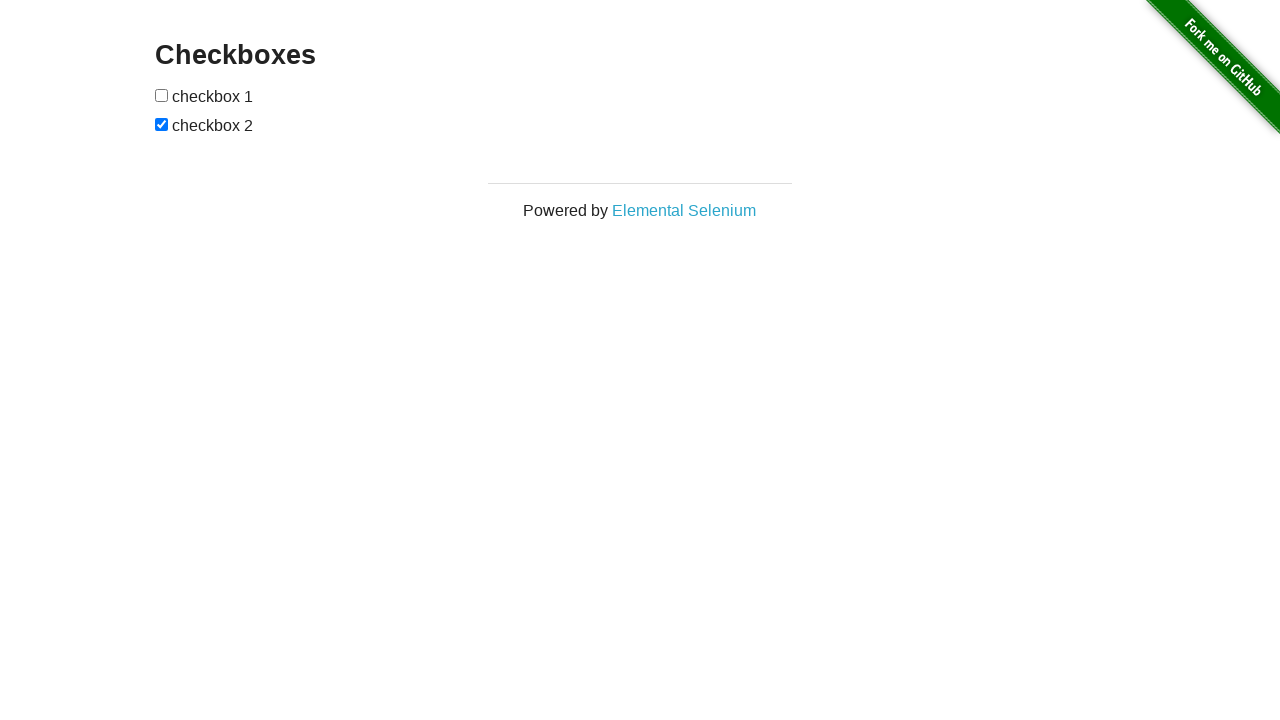

Clicked the second checkbox to uncheck it at (162, 124) on [type=checkbox] >> nth=1
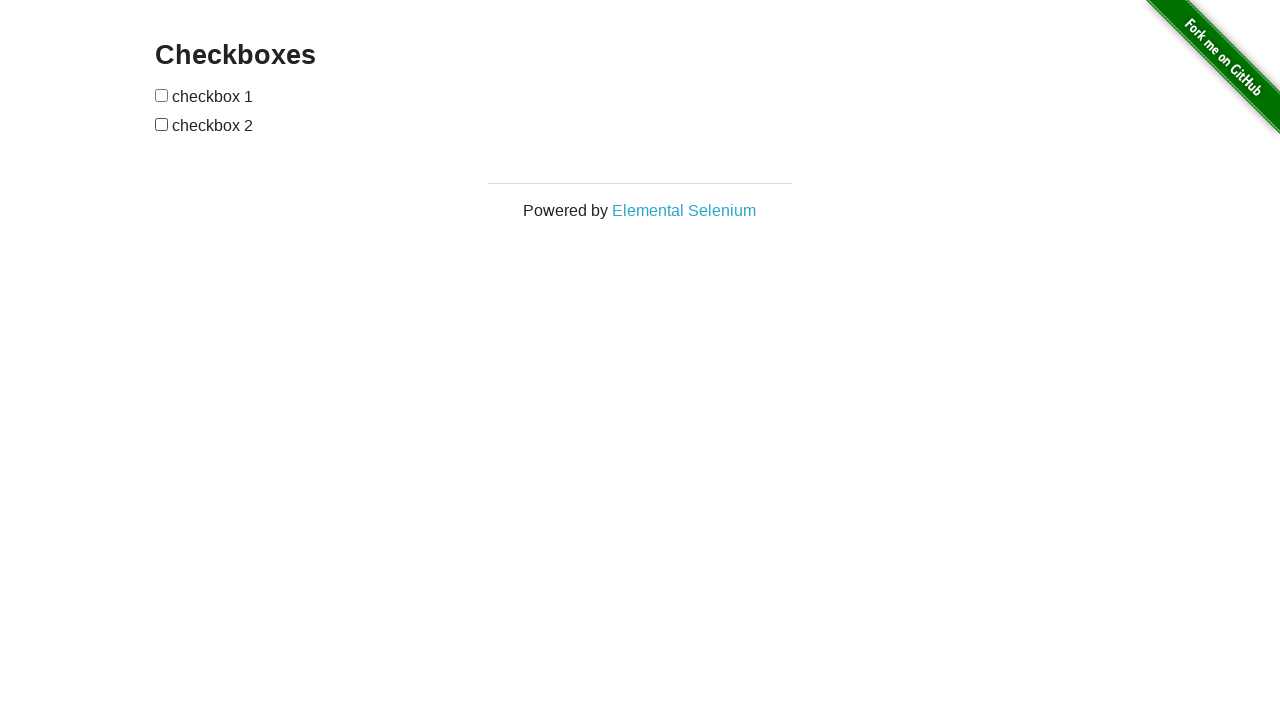

Verified that the second checkbox is now unchecked
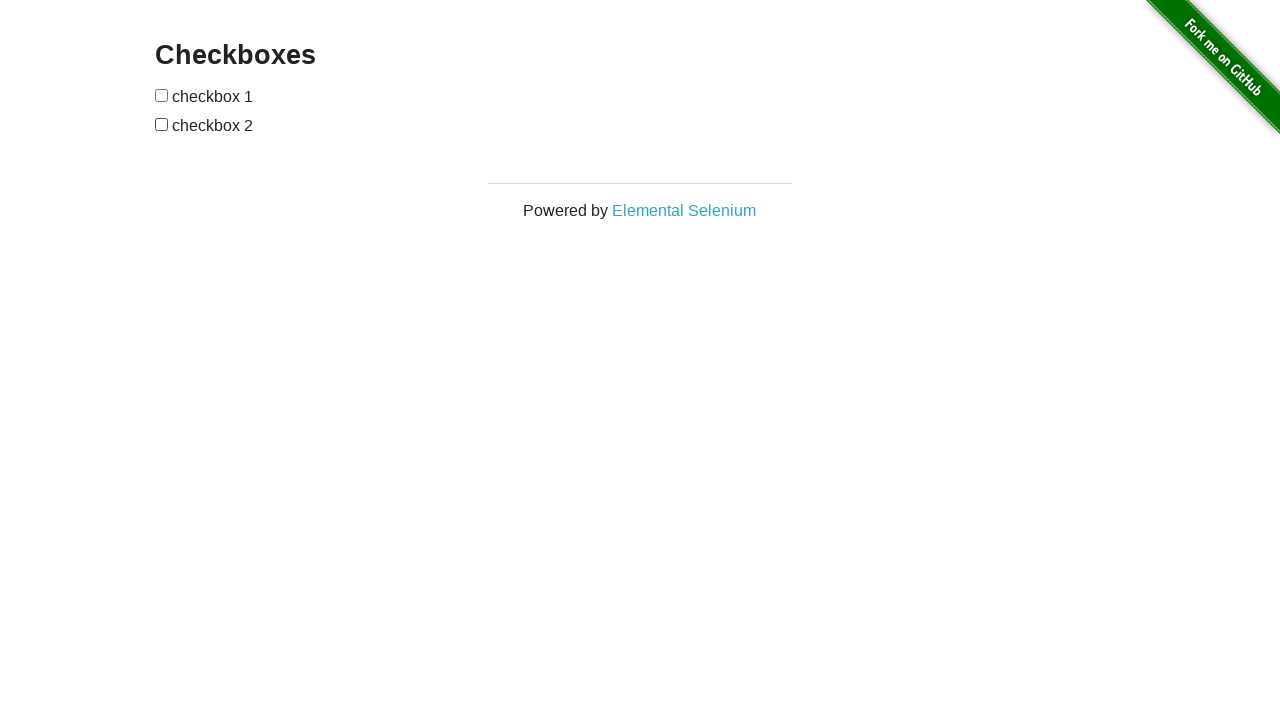

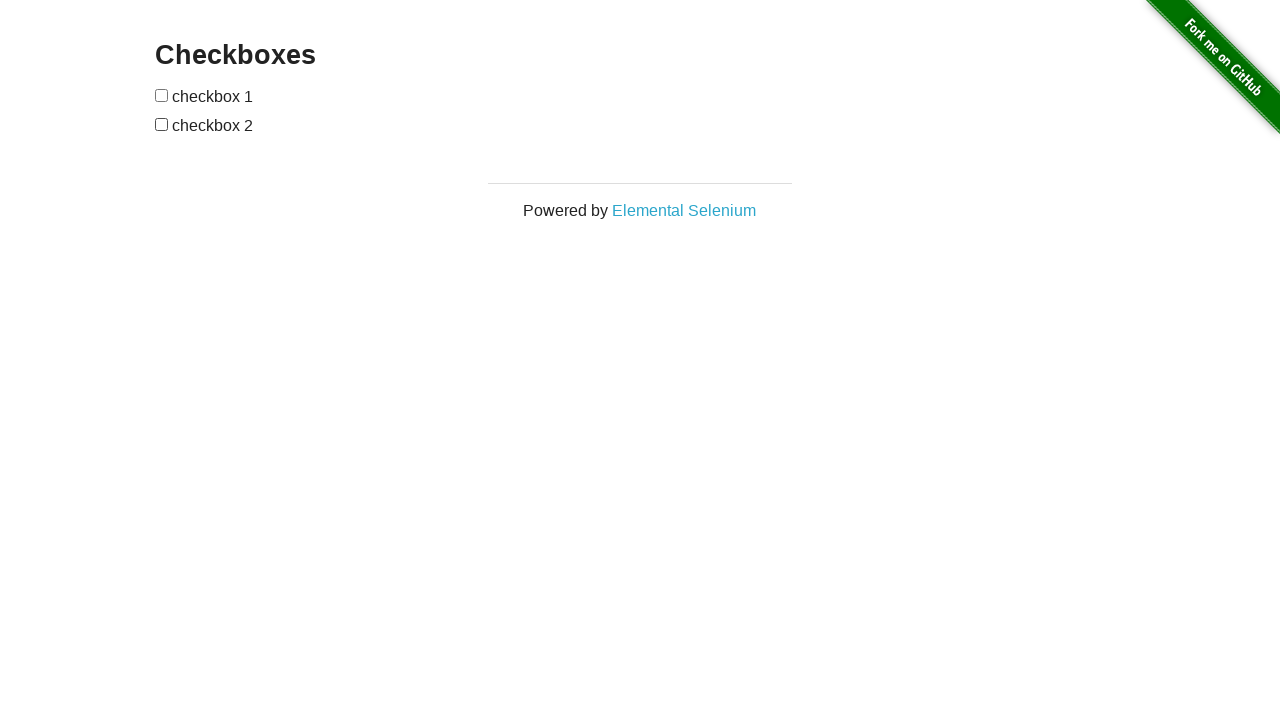